Tests handling of a JavaScript prompt dialog by triggering it, entering text, and dismissing it

Starting URL: https://the-internet.herokuapp.com/javascript_alerts

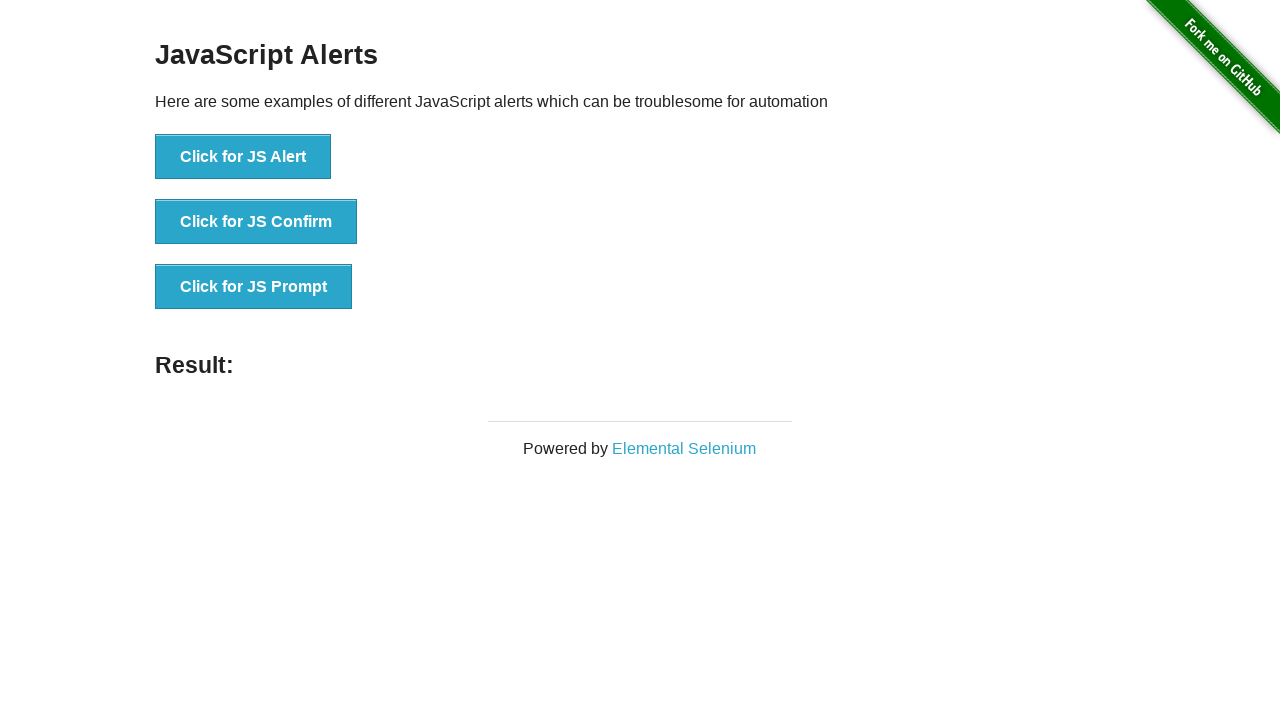

Registered dialog handler to accept prompts with 'Welcome' text
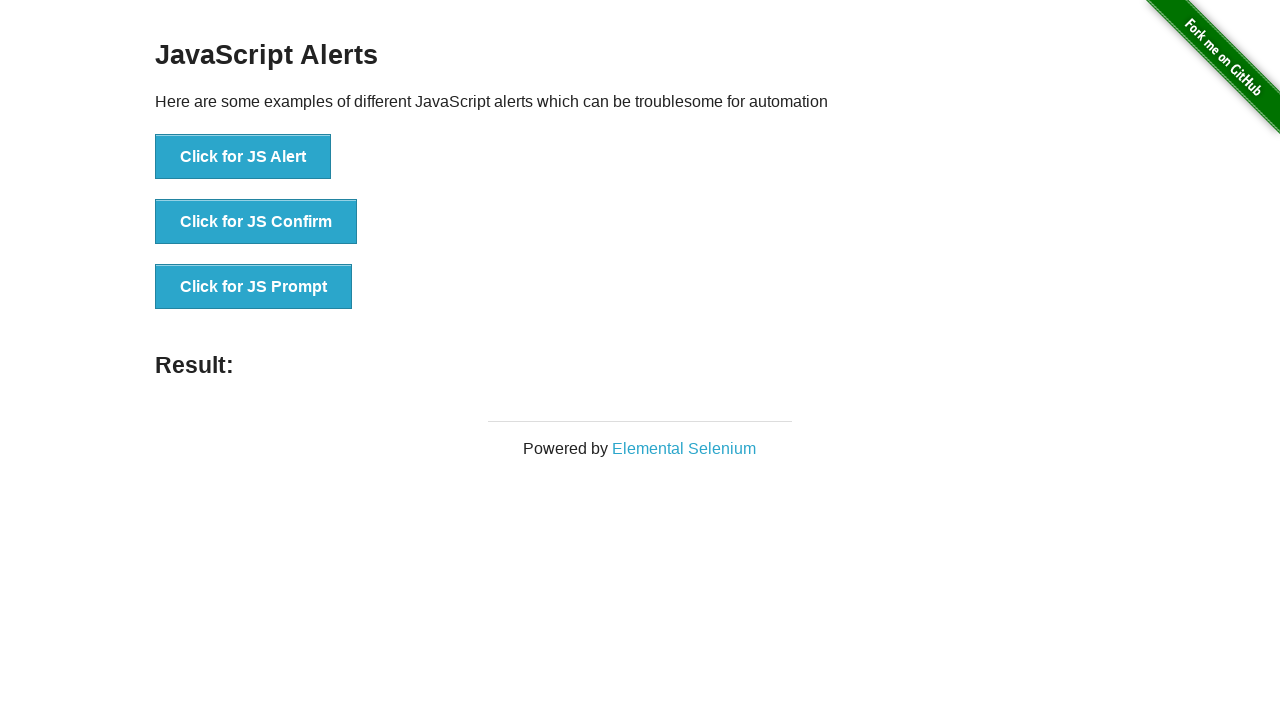

Clicked button to trigger JavaScript prompt dialog at (254, 287) on xpath=//button[contains(text(),'Click for JS Prompt')]
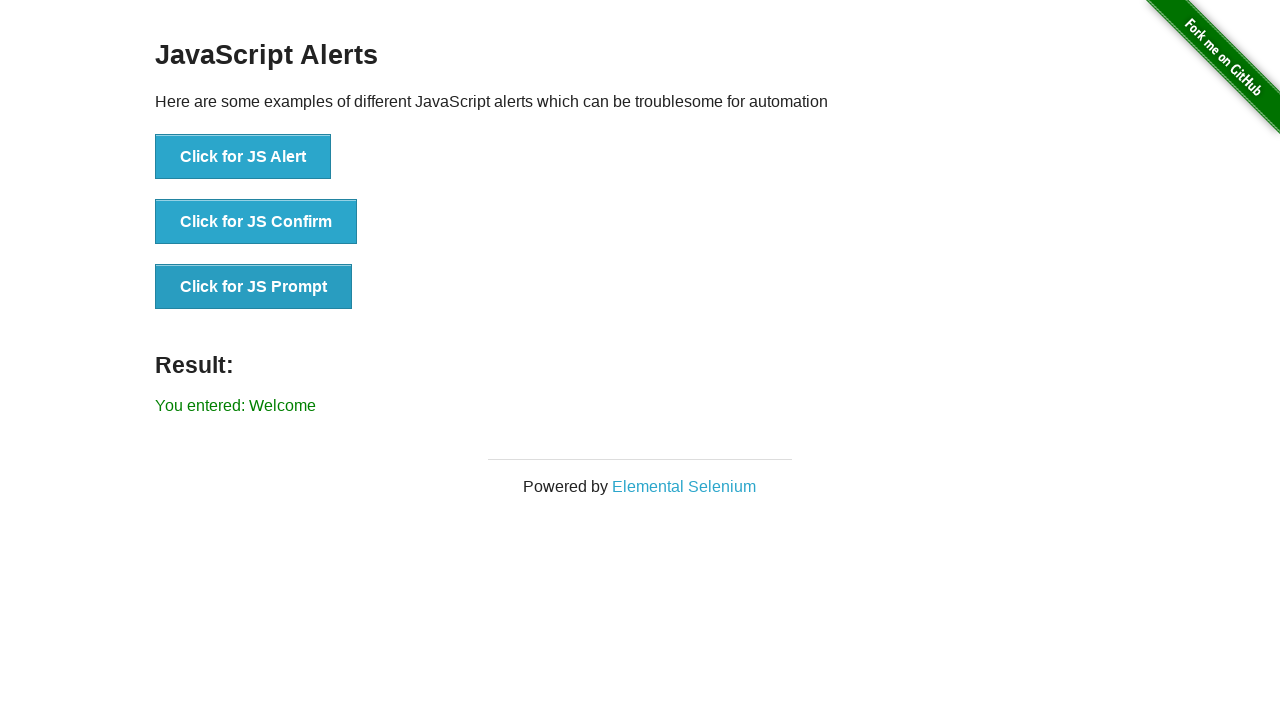

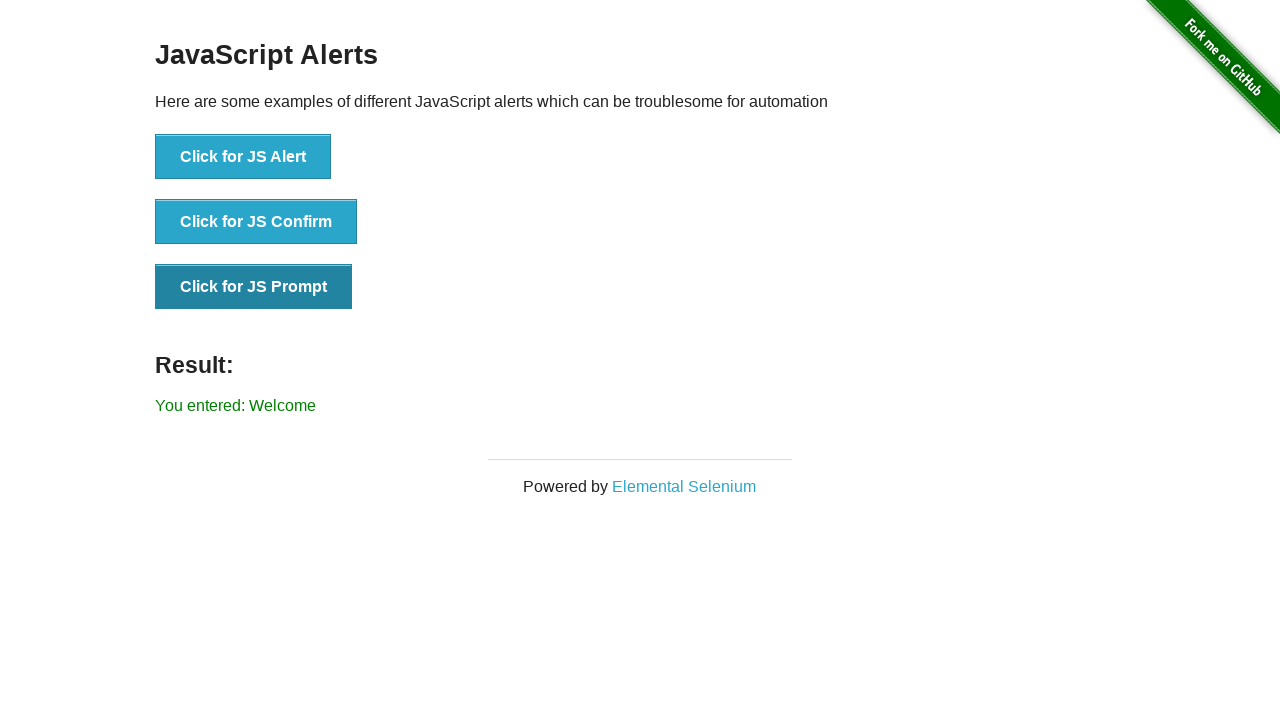